Tests login form with incorrect password and verifies that appropriate error message is displayed

Starting URL: https://the-internet.herokuapp.com/login

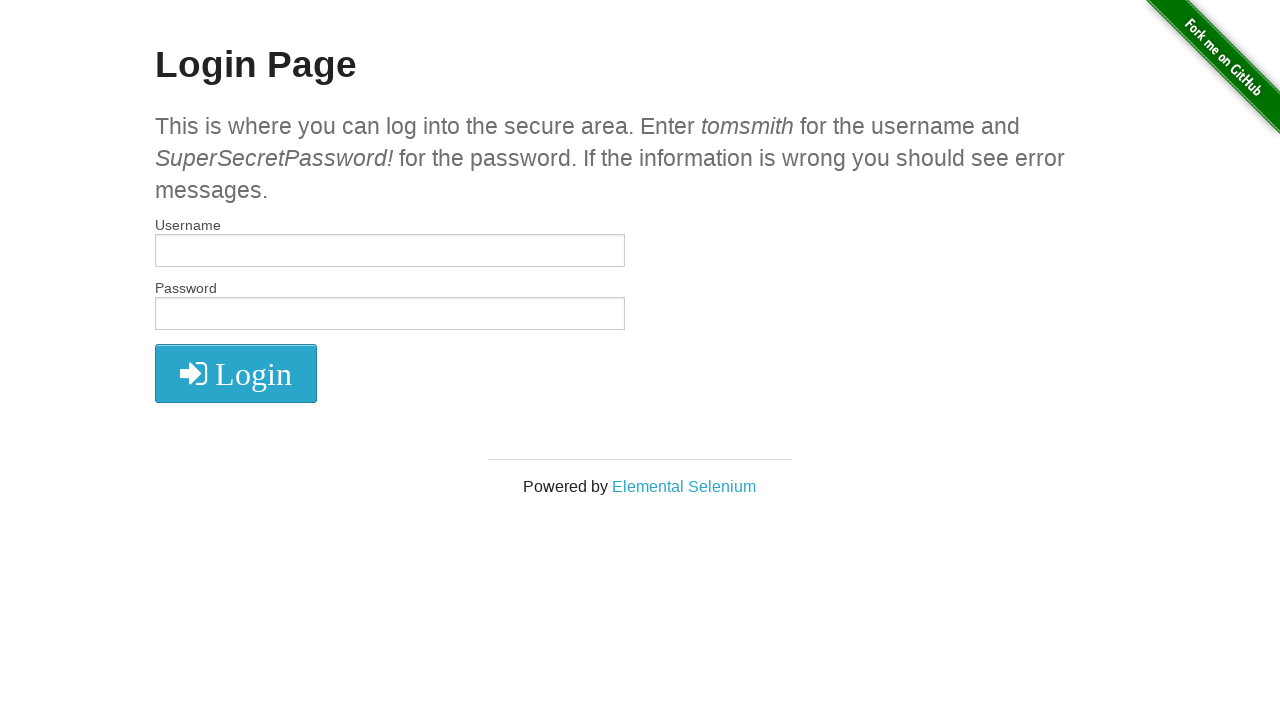

Filled username field with 'tomsmith' on #username
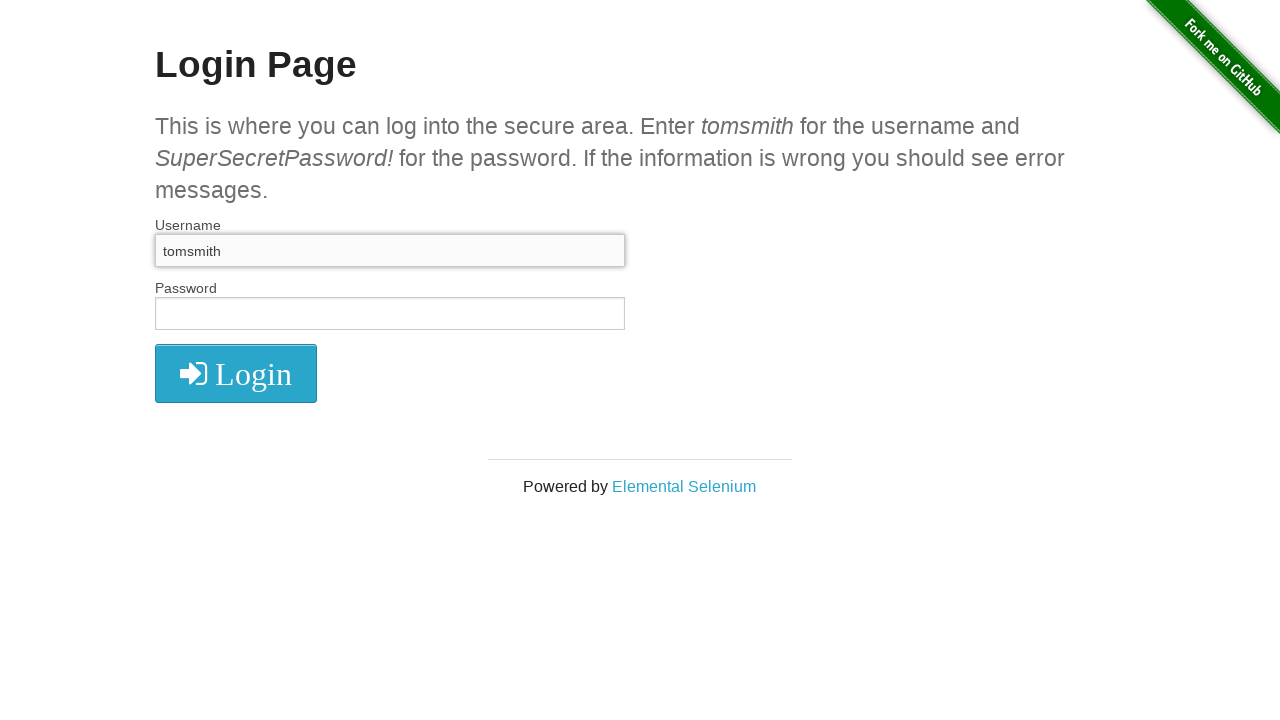

Filled password field with 'incorrect!' on input[name='password']
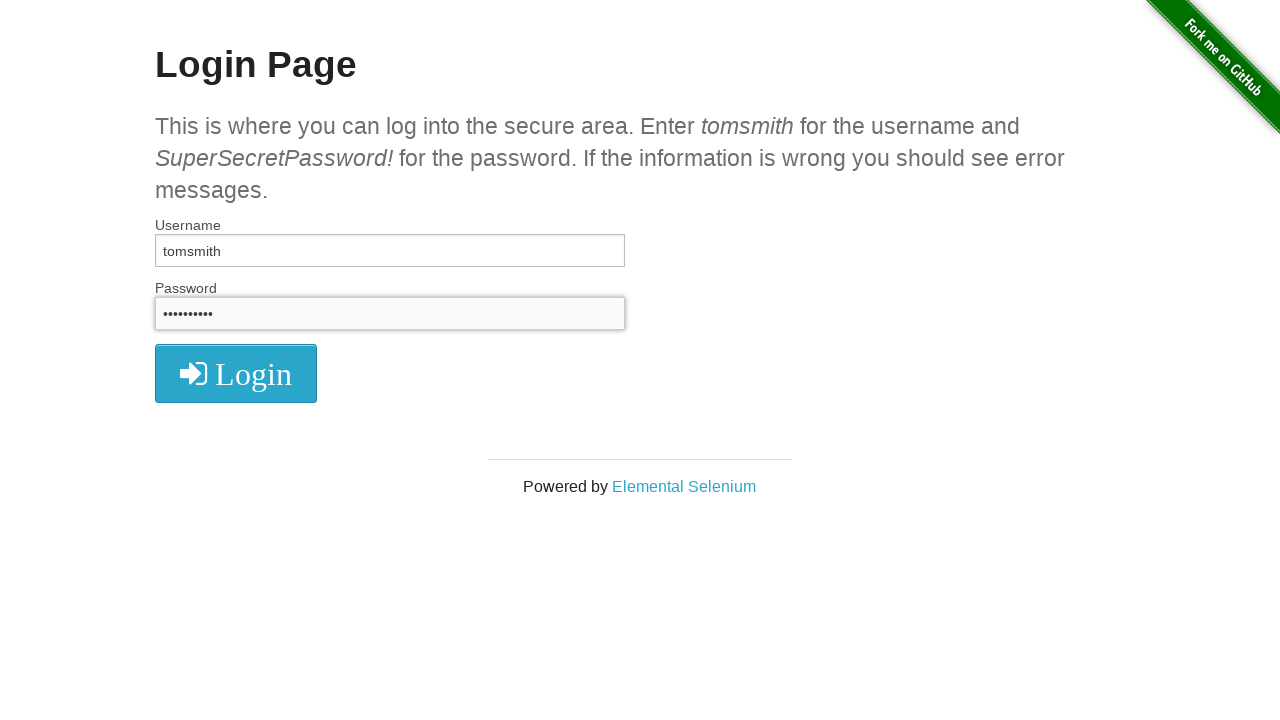

Clicked login button at (236, 373) on button
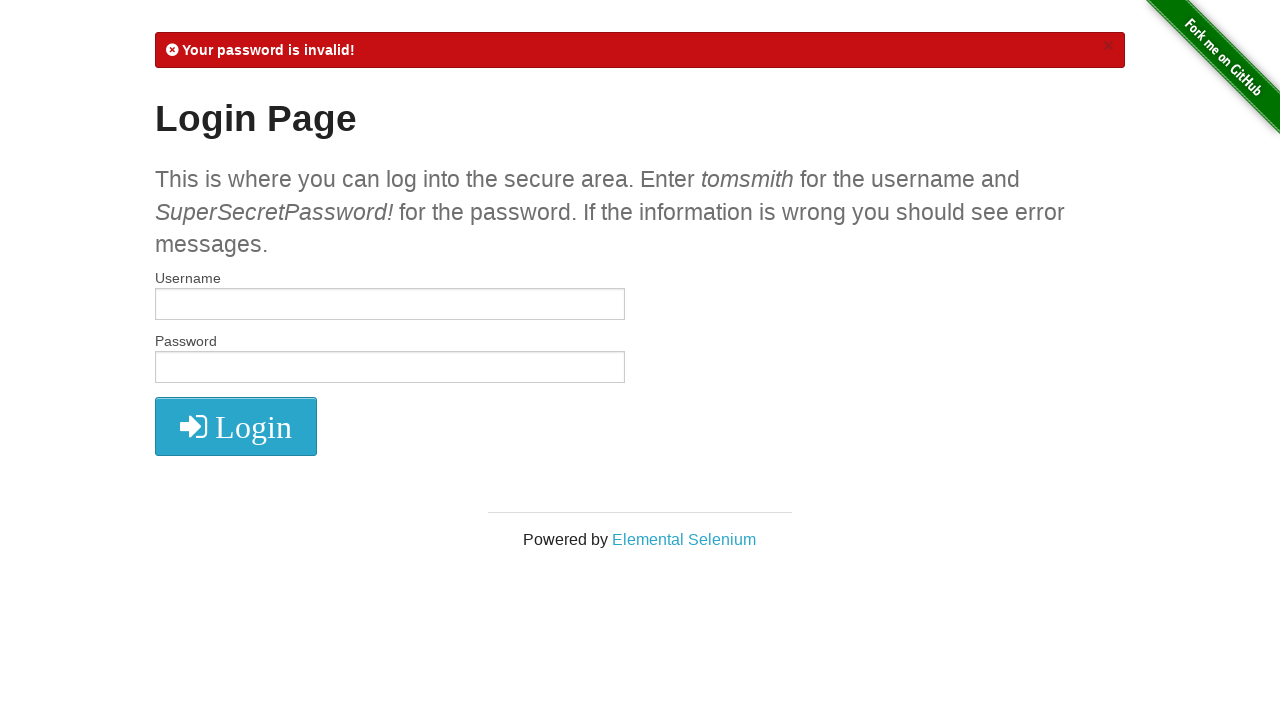

Error message element appeared
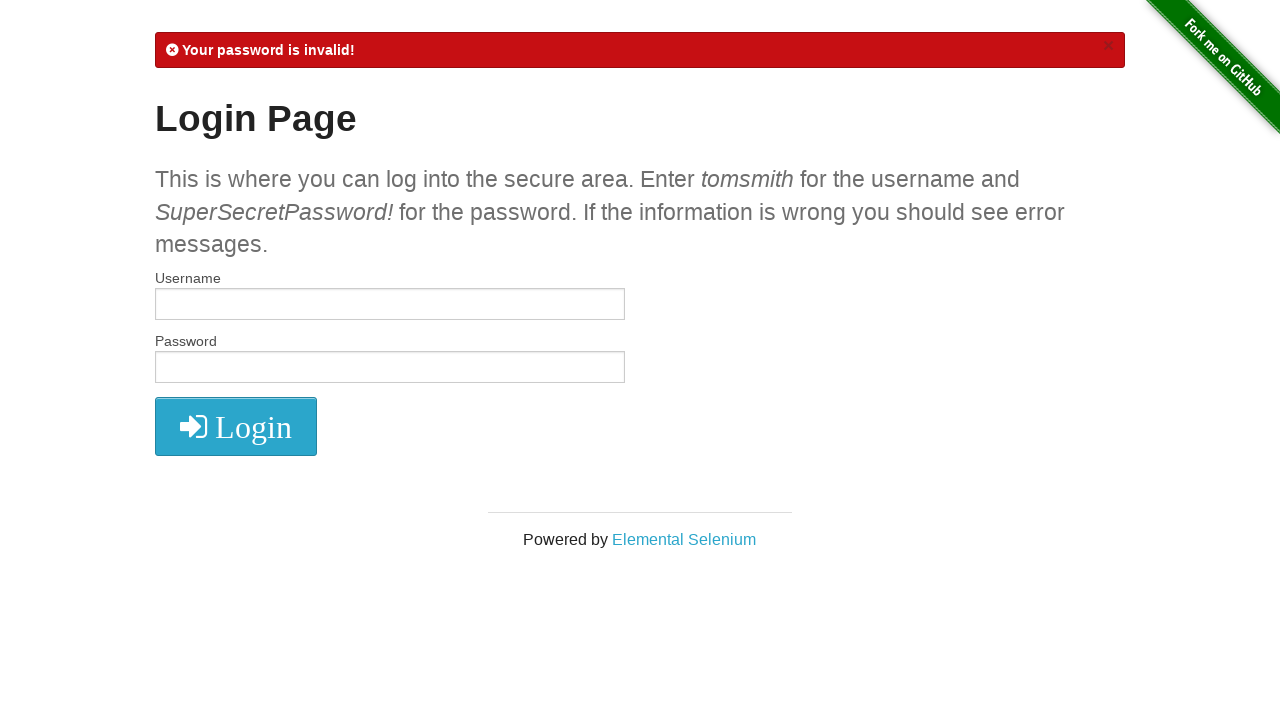

Retrieved error message text content
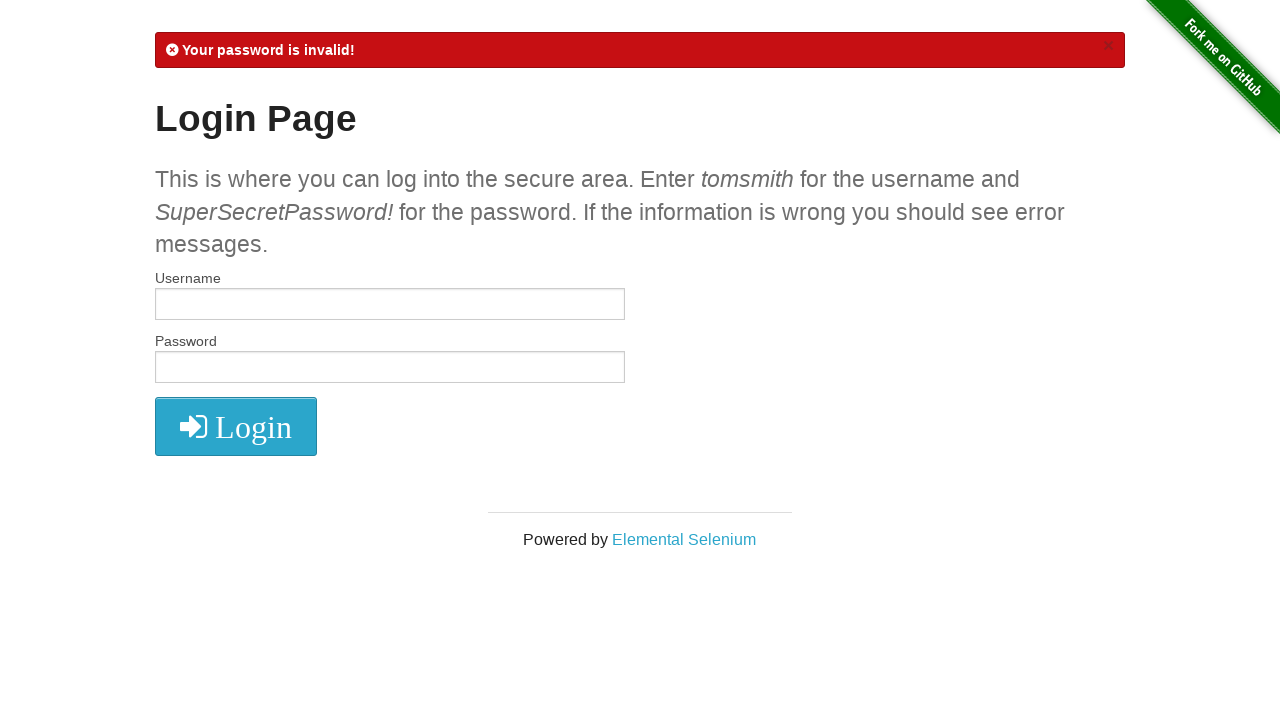

Verified error message contains 'Your password is invalid!'
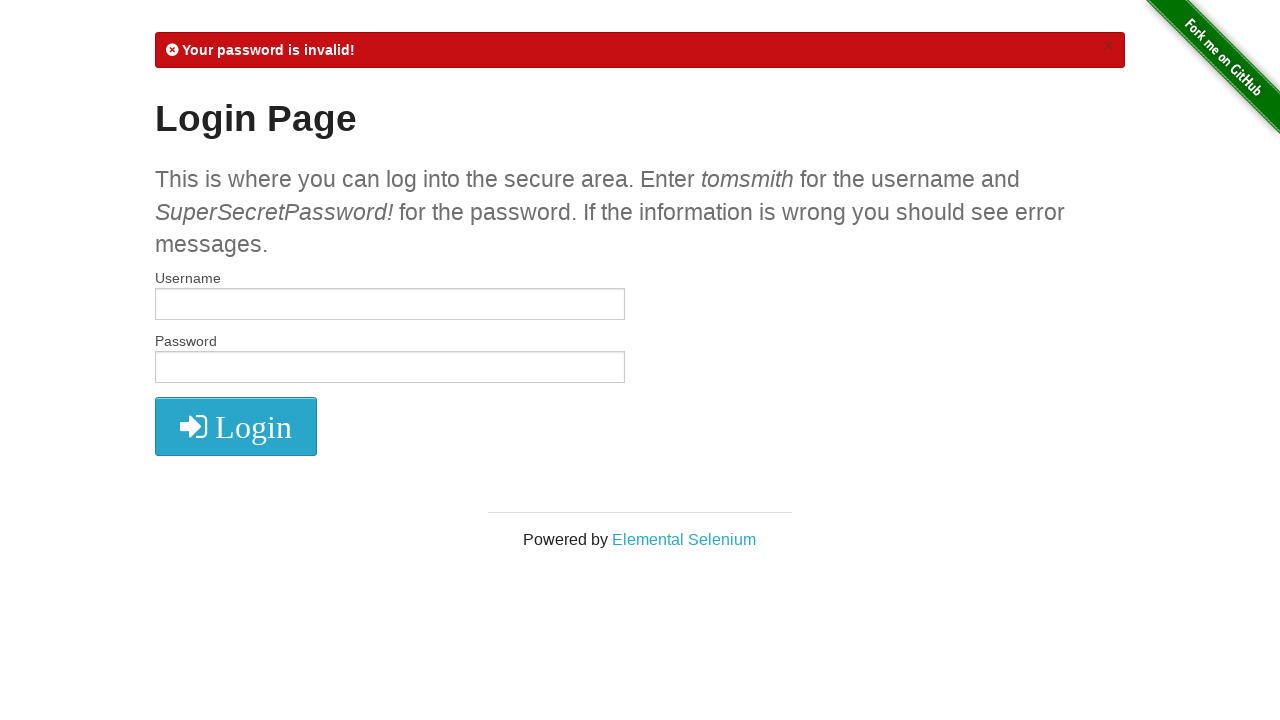

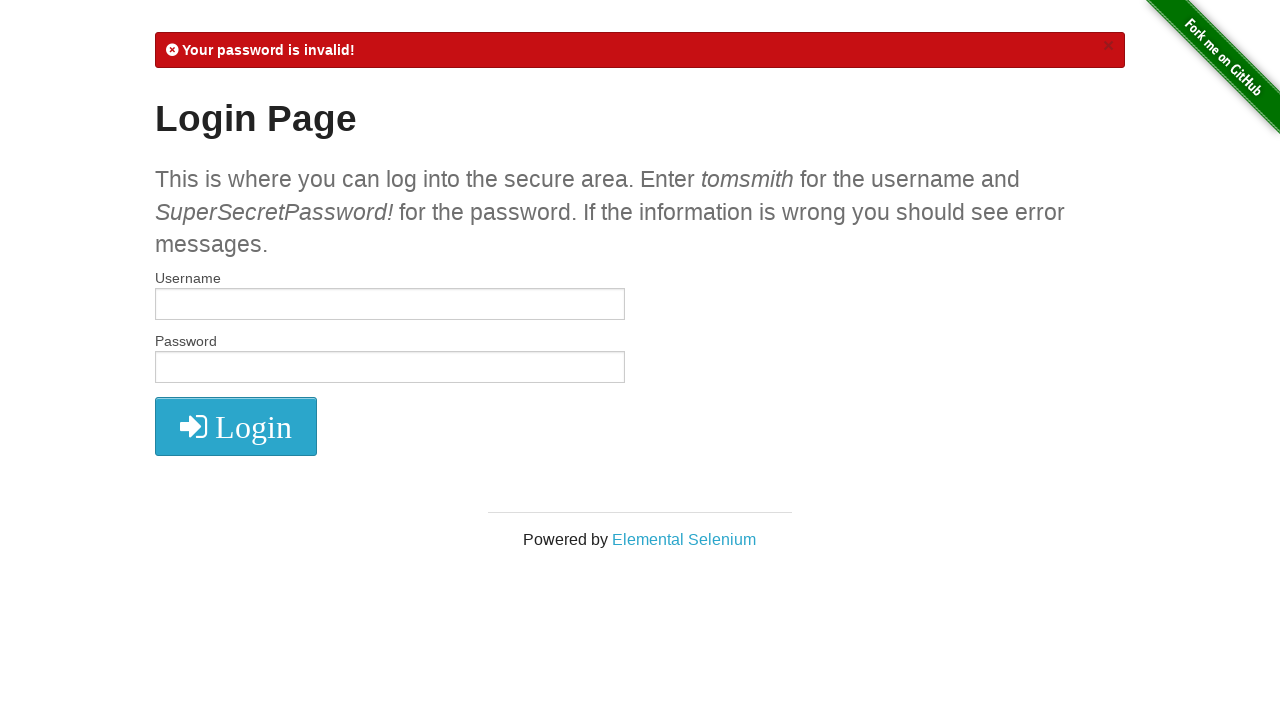